Tests file upload functionality by selecting a file via the file input field and clicking the upload button on the Heroku test application.

Starting URL: https://the-internet.herokuapp.com/upload

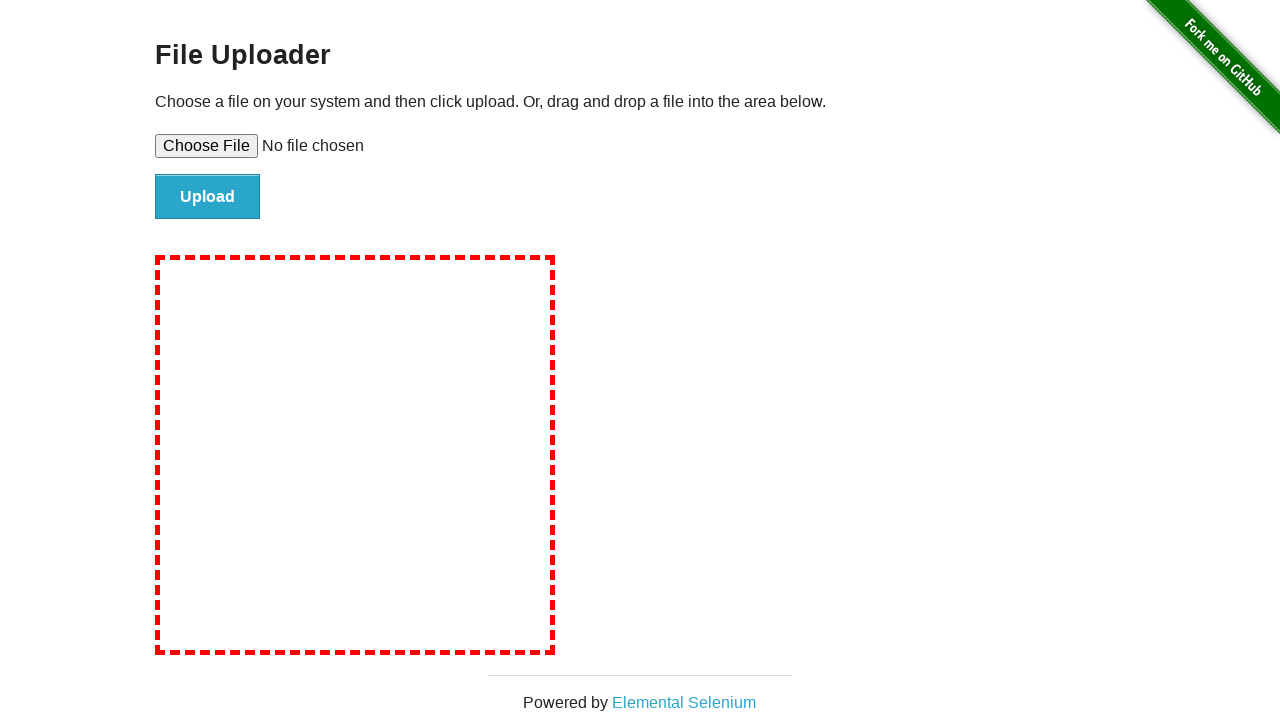

Selected test file for upload via file input field
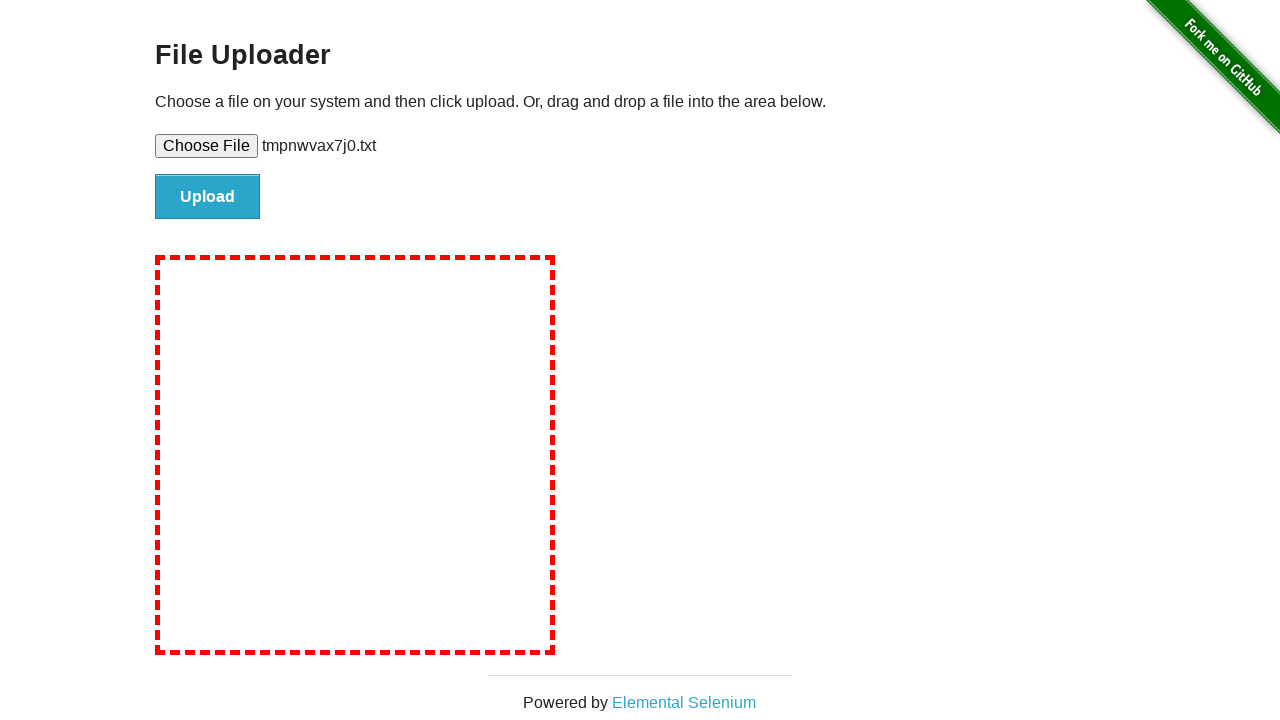

Clicked upload button to submit file at (208, 197) on #file-submit
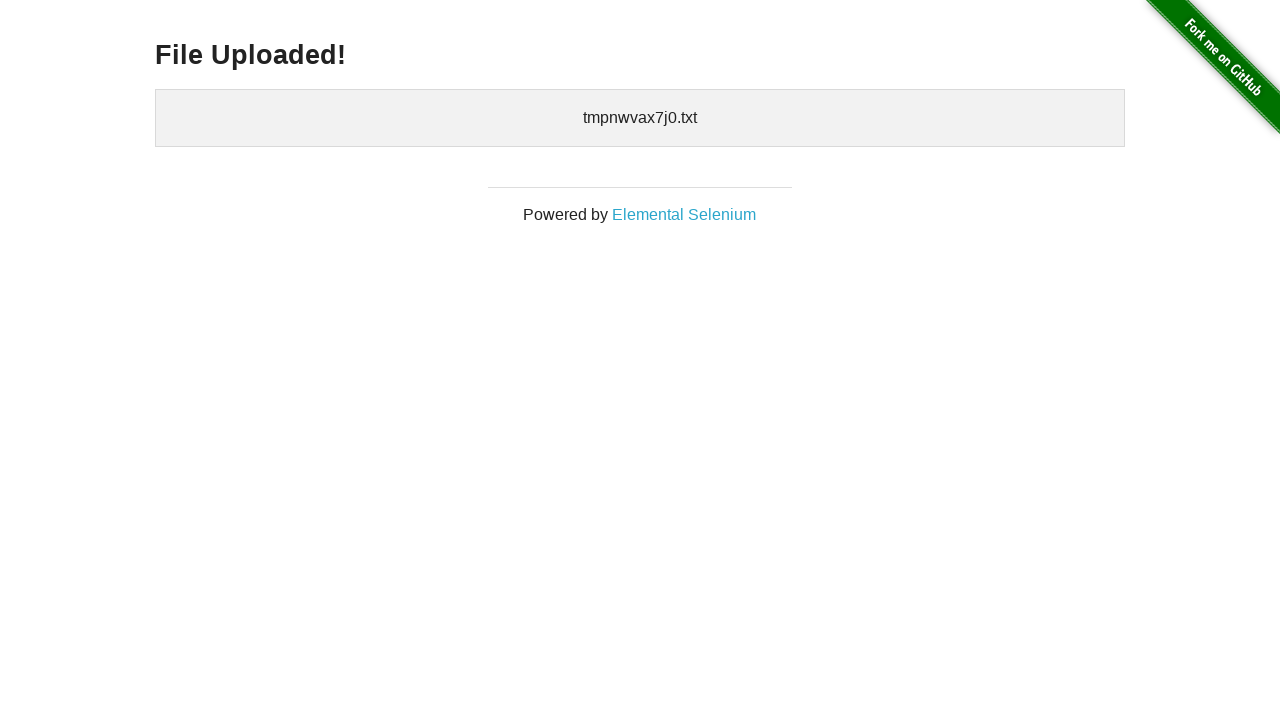

Upload confirmation message appeared
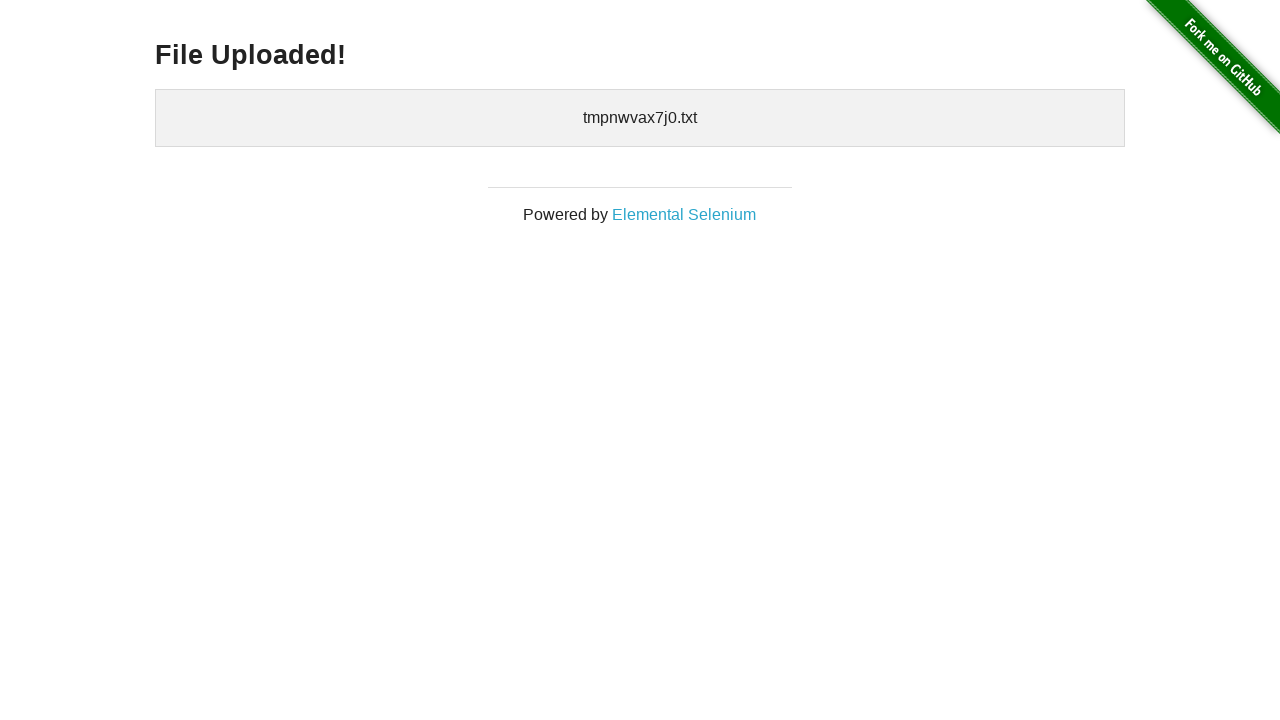

Cleaned up temporary test file
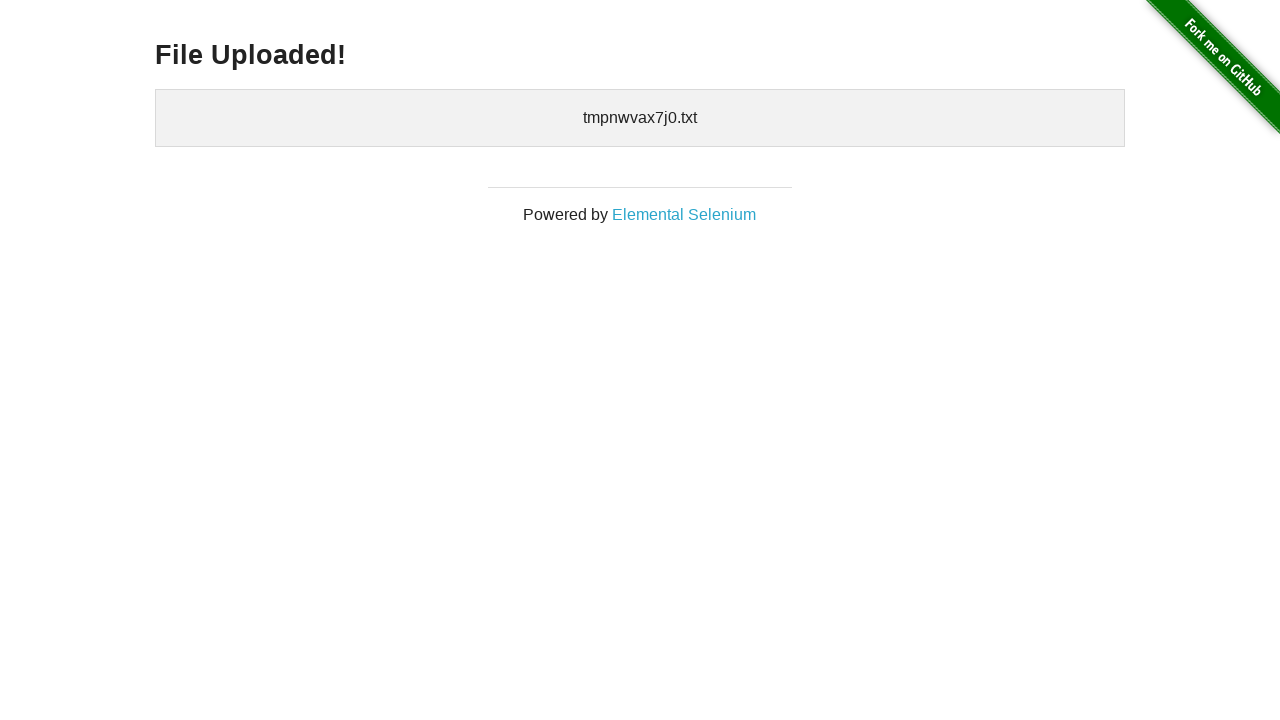

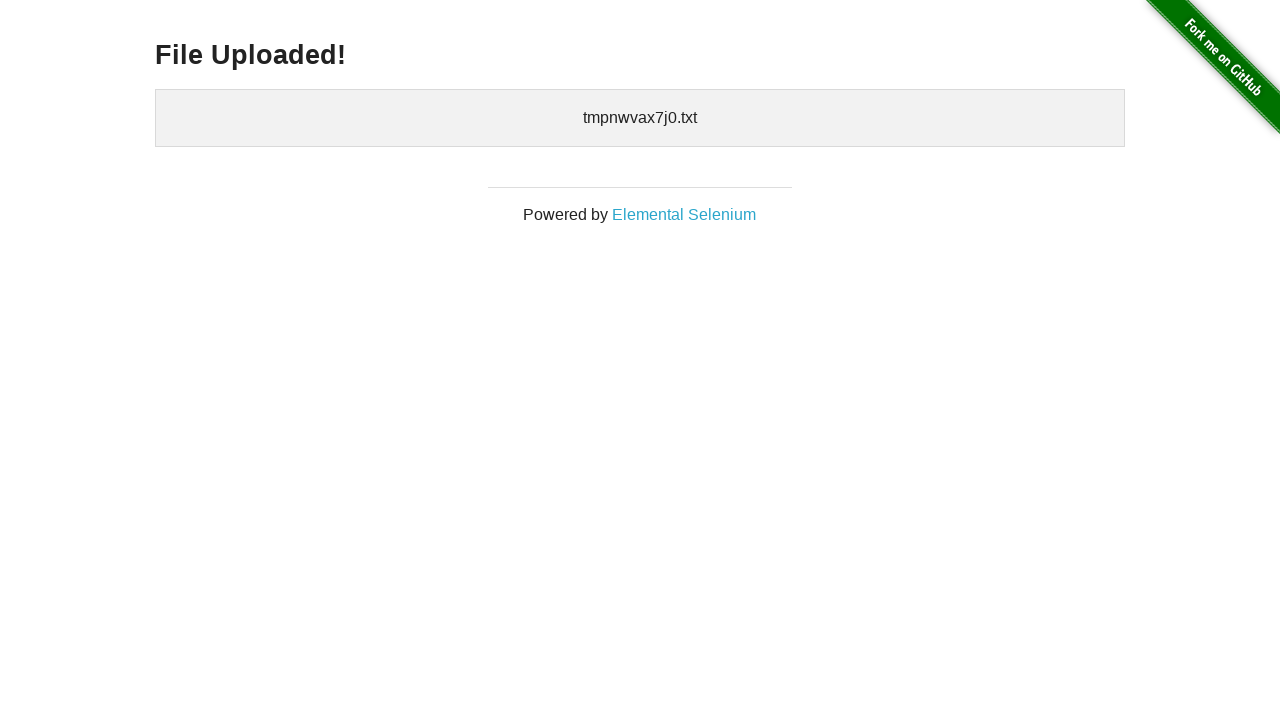